Tests right-clicking on a DOM element to reveal a hidden input.

Starting URL: https://example.cypress.io/commands/actions

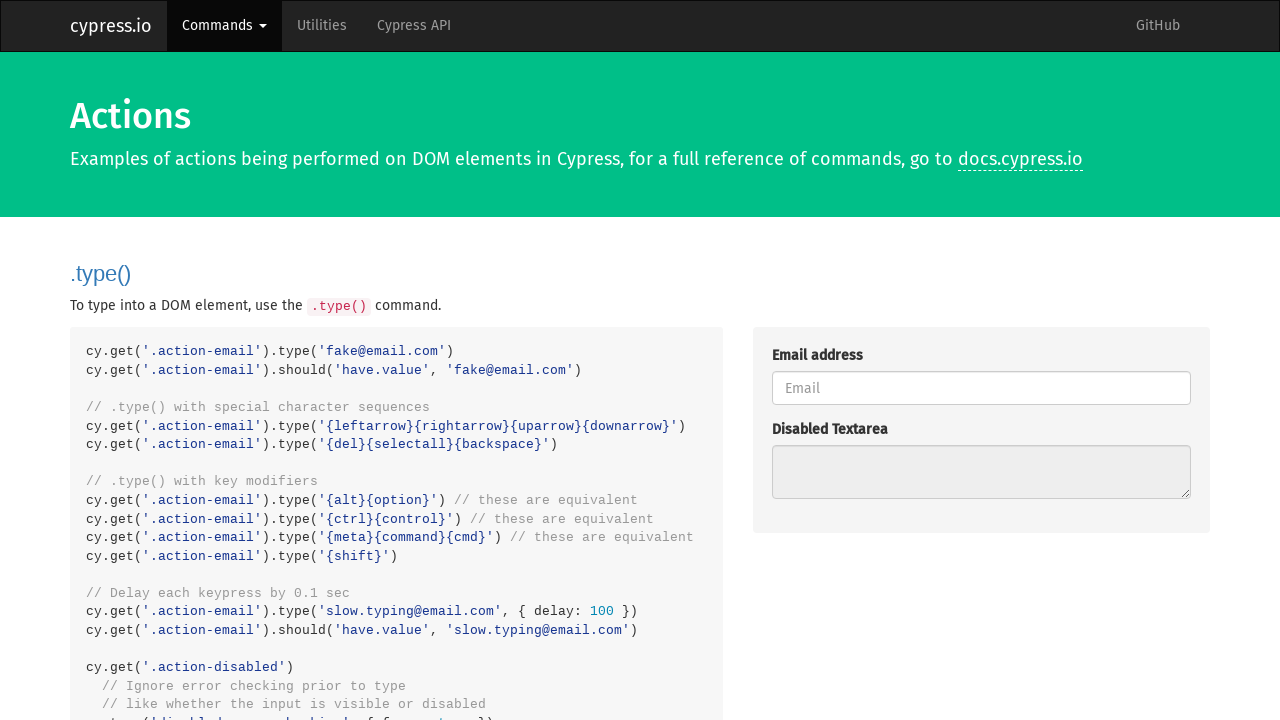

Right-clicked on the DOM element to reveal hidden input at (981, 360) on .rightclick-action-div
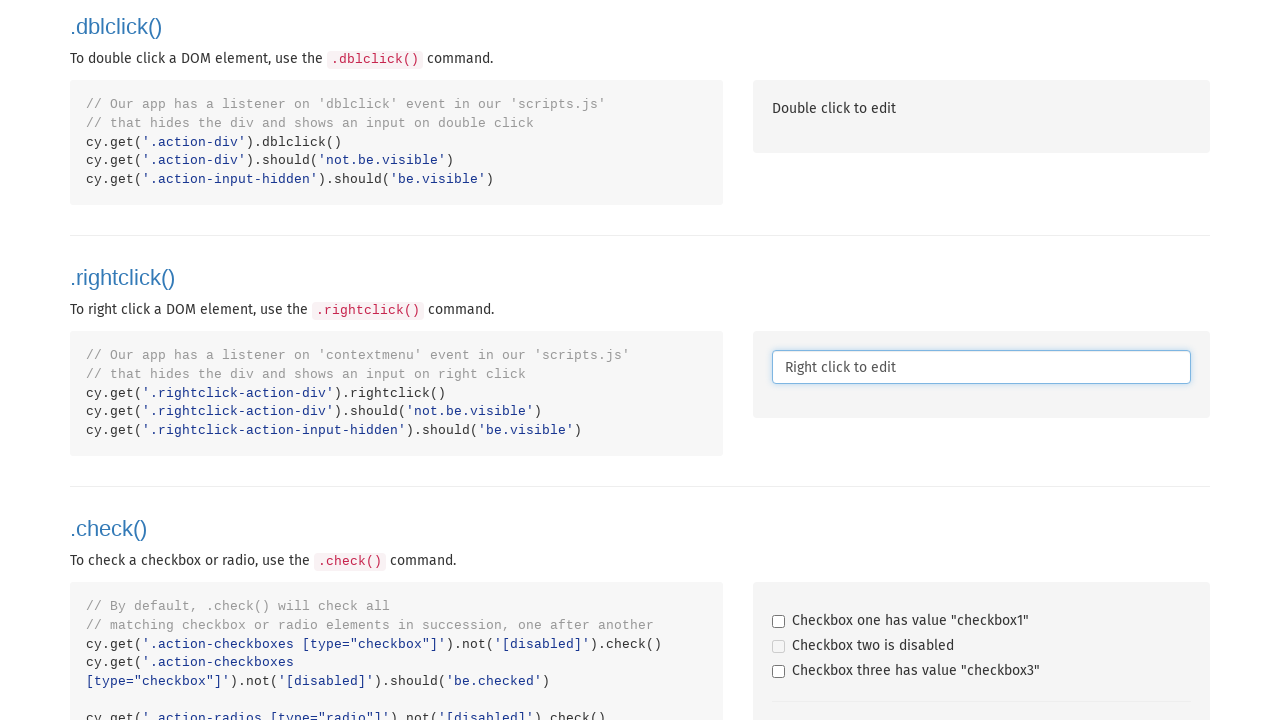

Hidden input element became visible after right-click
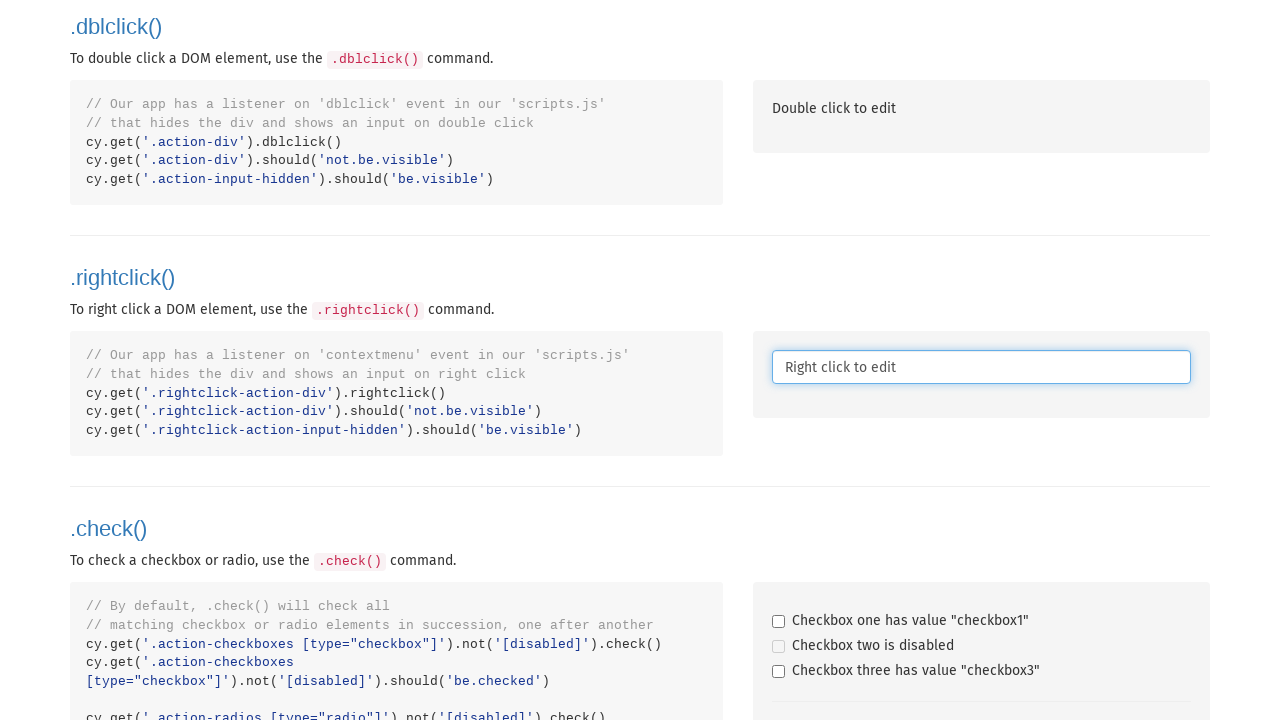

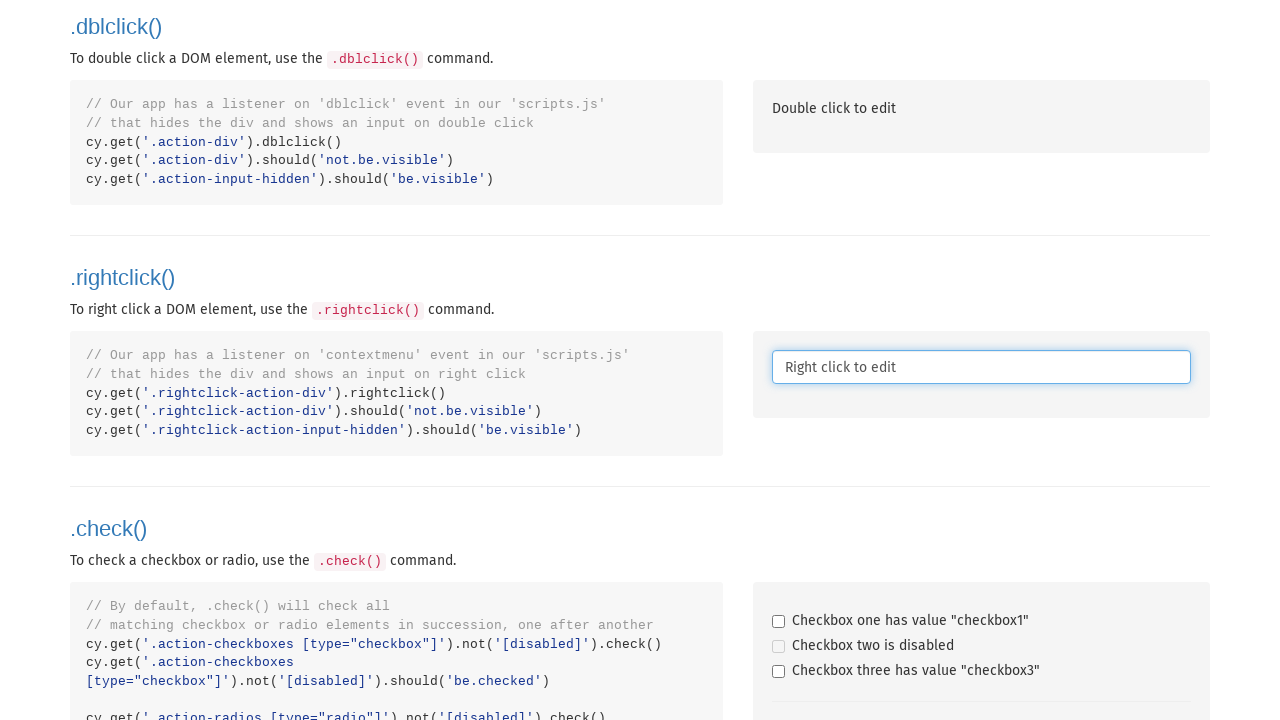